Tests file upload functionality by selecting a file and clicking the upload button on the Heroku test application

Starting URL: https://the-internet.herokuapp.com/upload

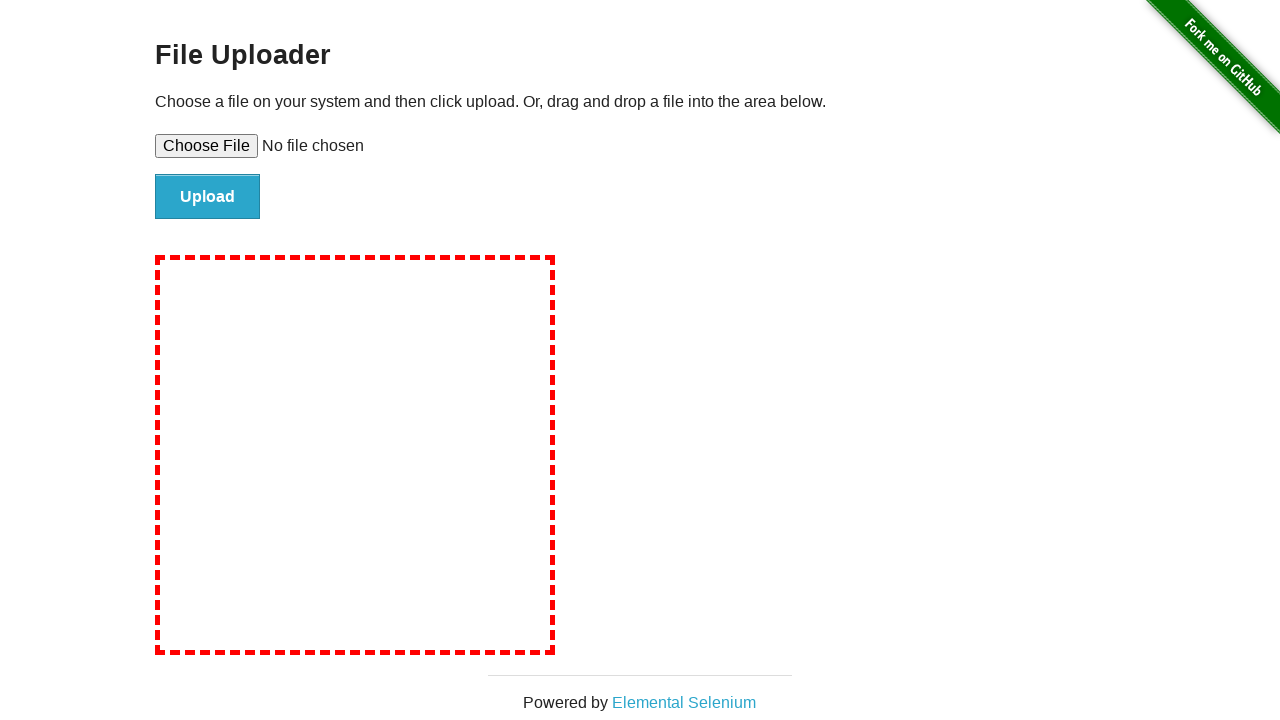

Created temporary test file for upload
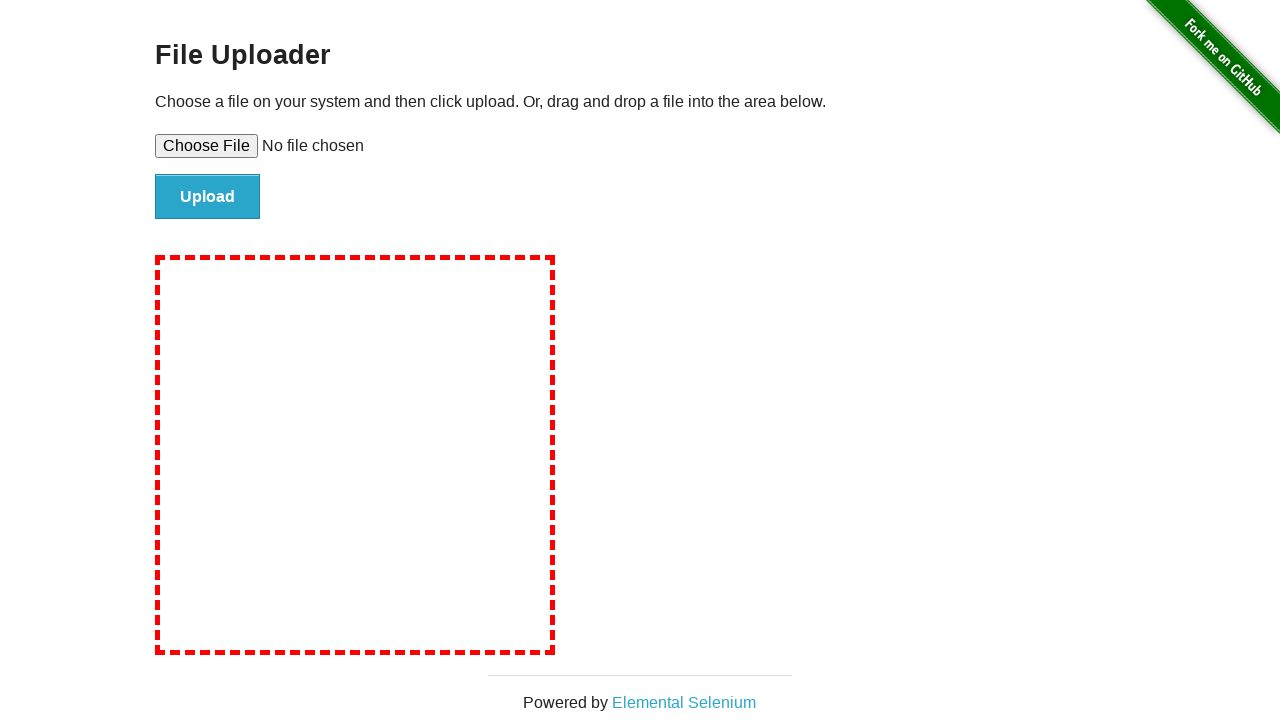

Selected test file in file upload input
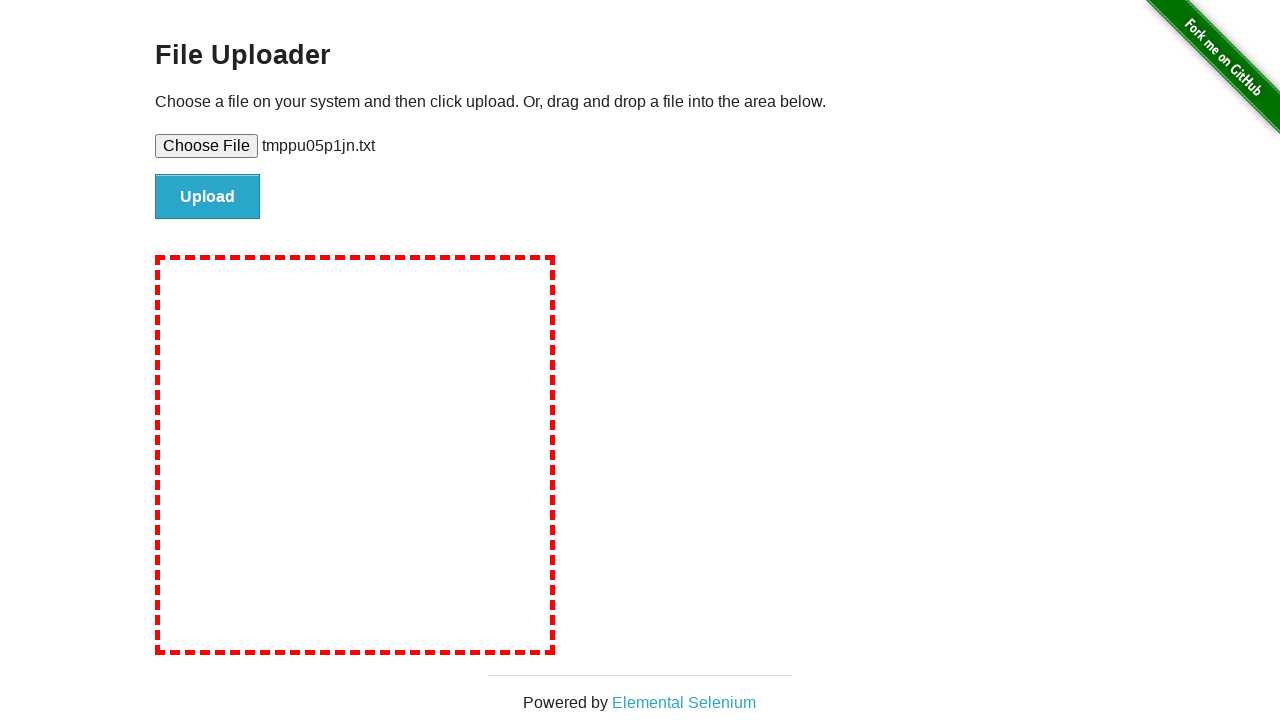

Clicked upload button to submit file at (208, 197) on #file-submit
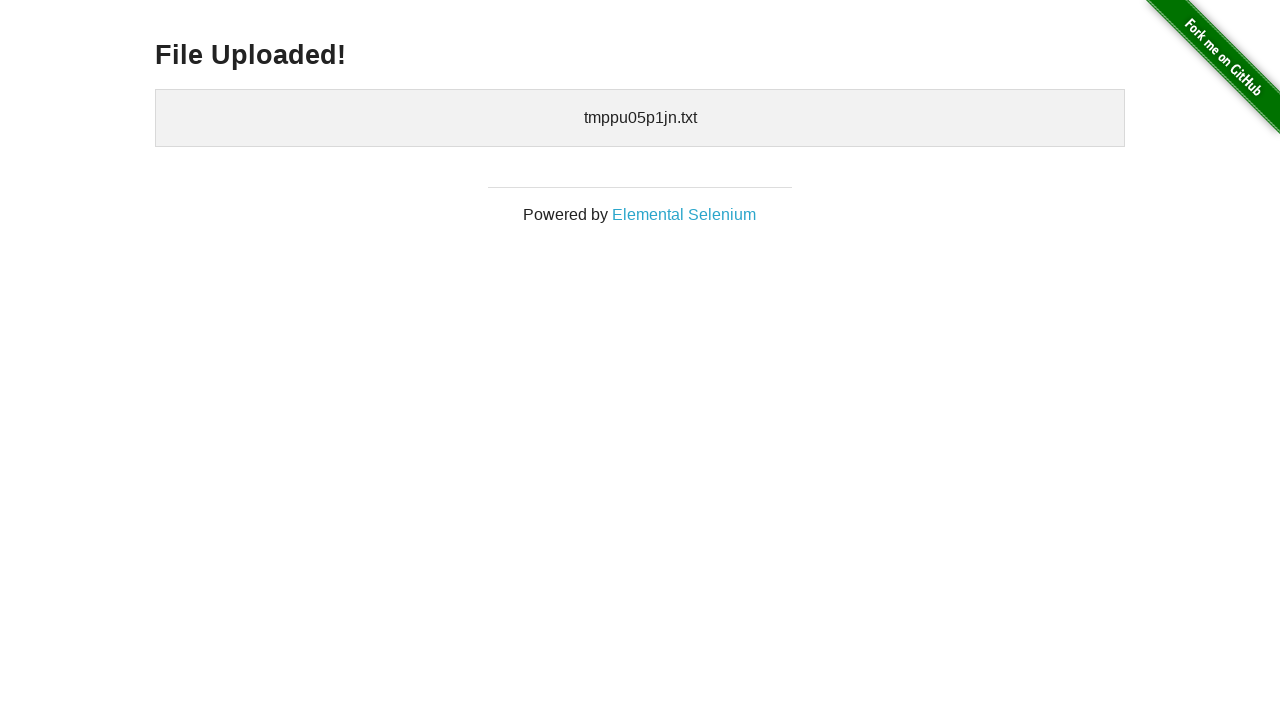

File upload completed and confirmation displayed
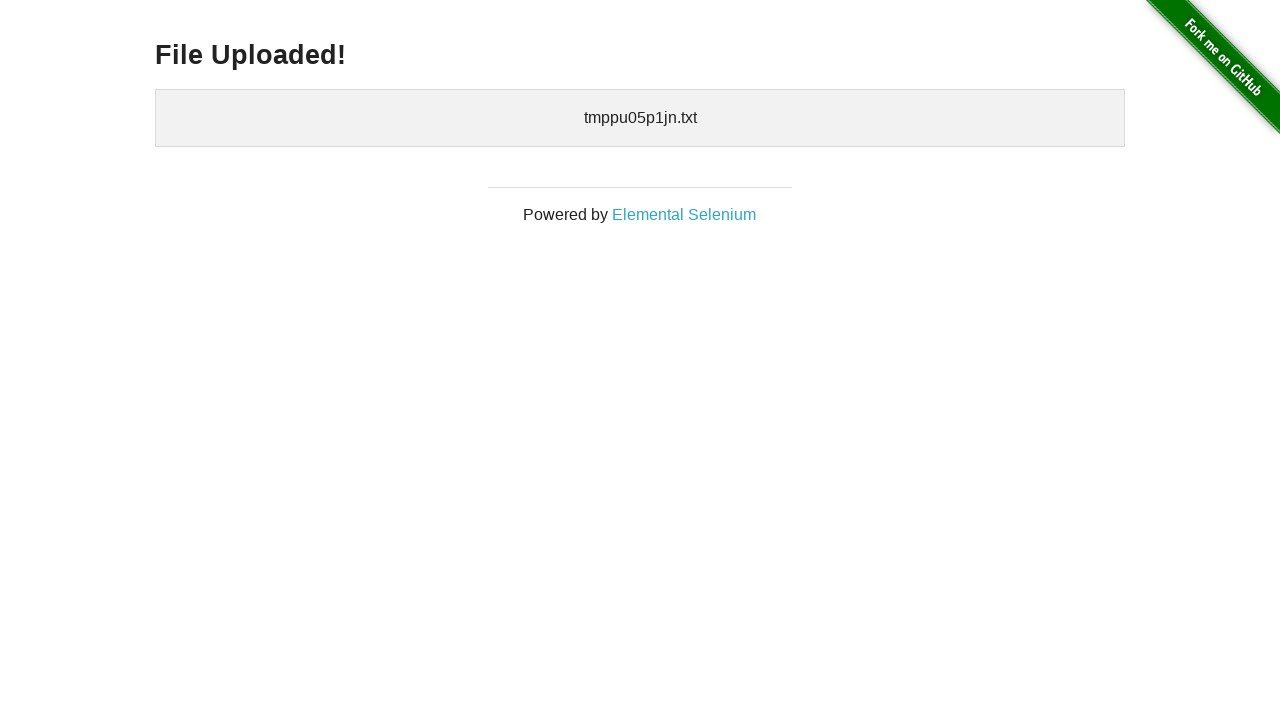

Cleaned up temporary test file
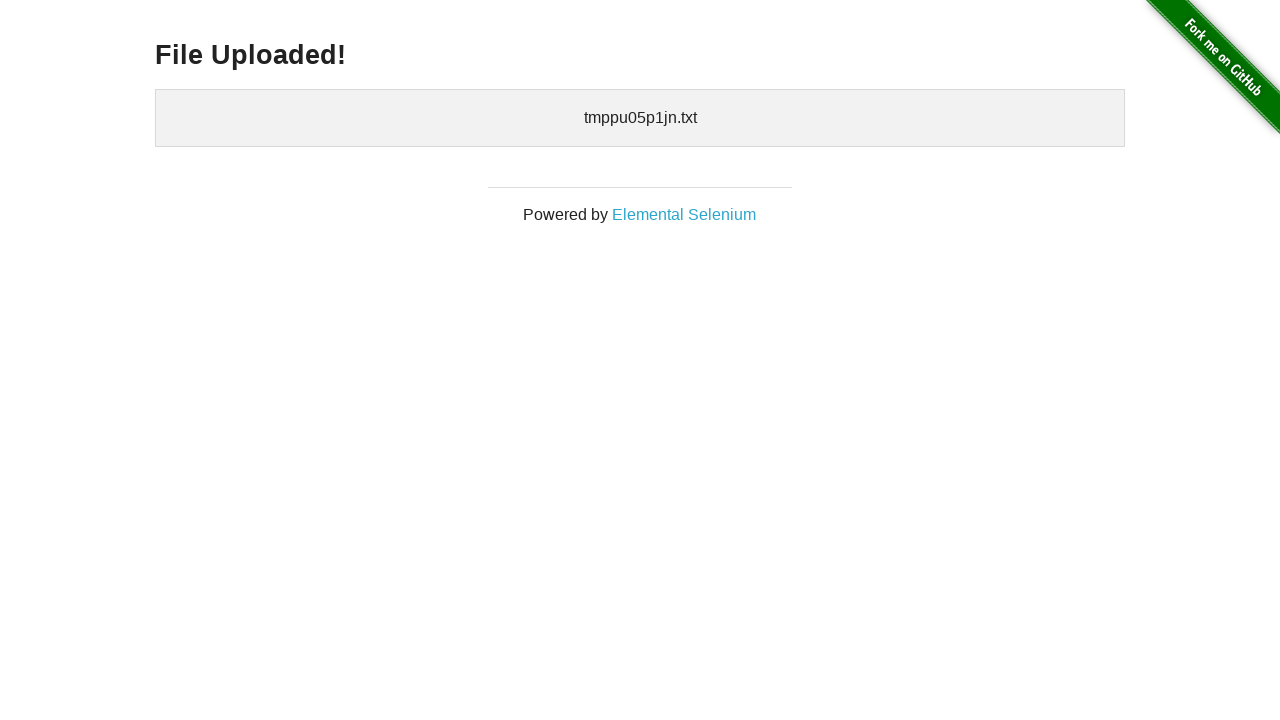

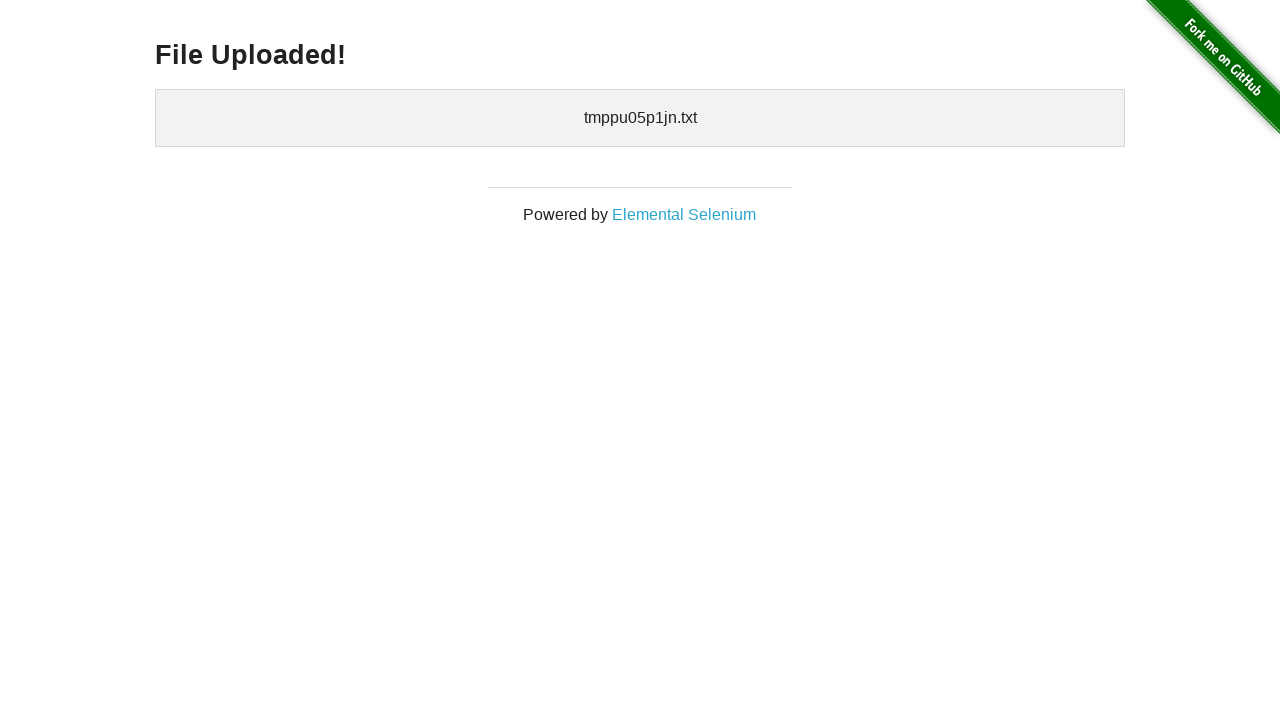